Tests JavaScript prompt alert handling by clicking a button to trigger a prompt, entering text into the prompt, and accepting it

Starting URL: https://v1.training-support.net/selenium/javascript-alerts

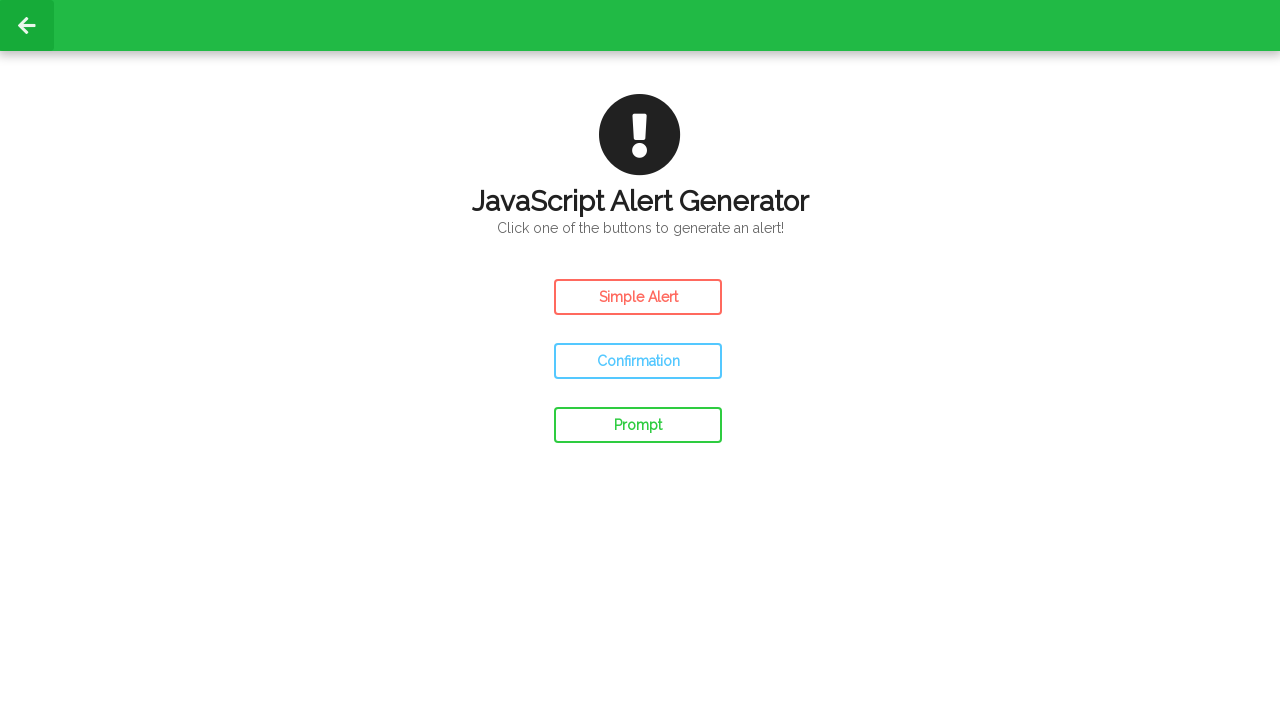

Set up dialog handler to accept prompts with 'Python' text
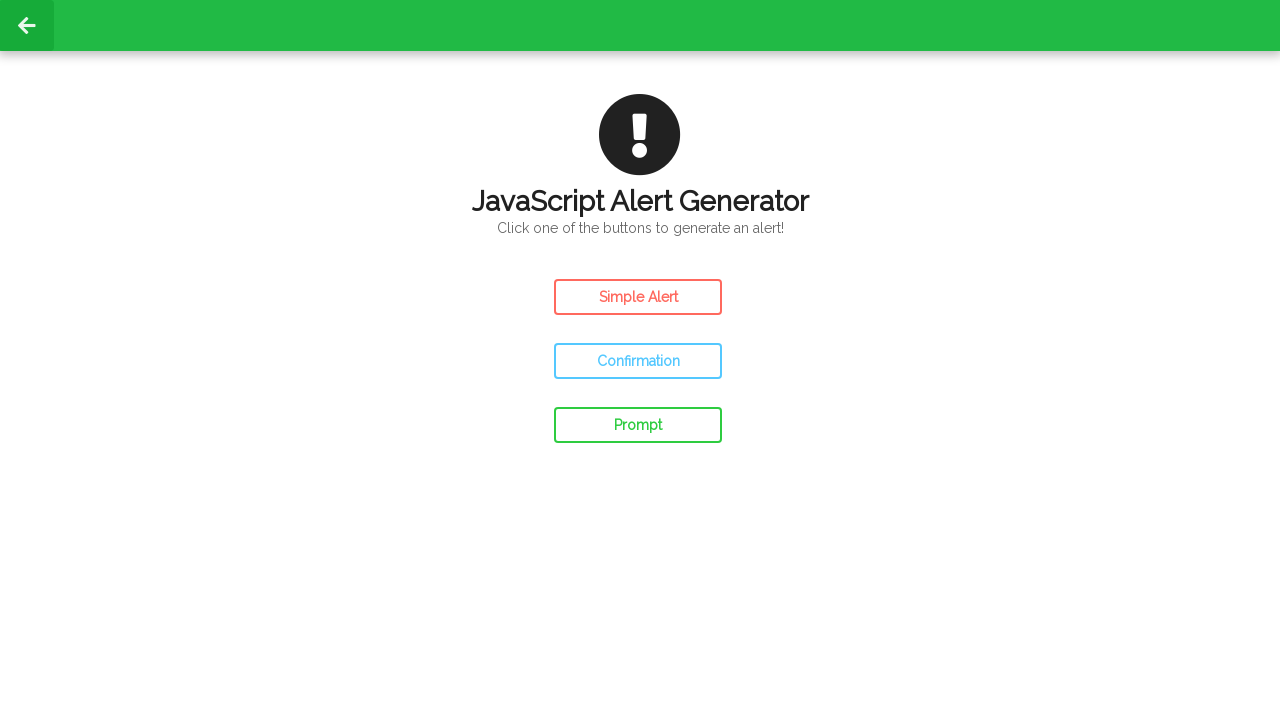

Clicked prompt button to trigger JavaScript prompt alert at (638, 425) on #prompt
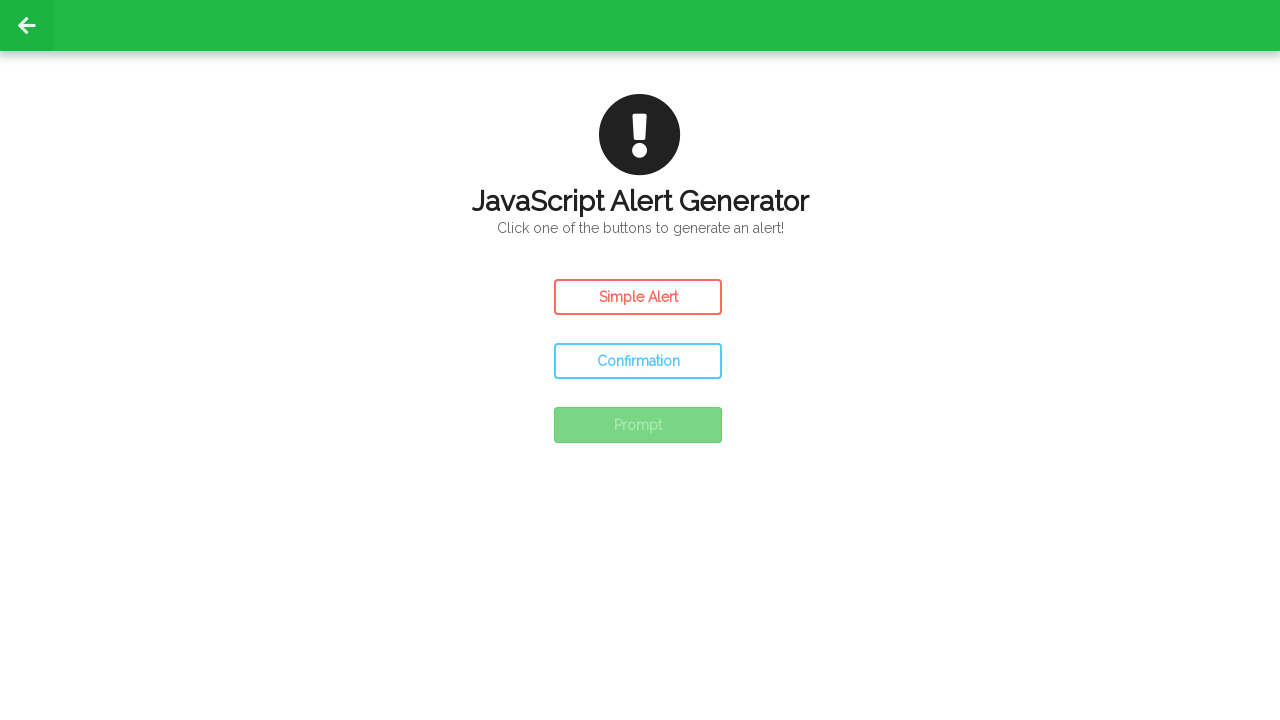

Waited for dialog interaction to complete
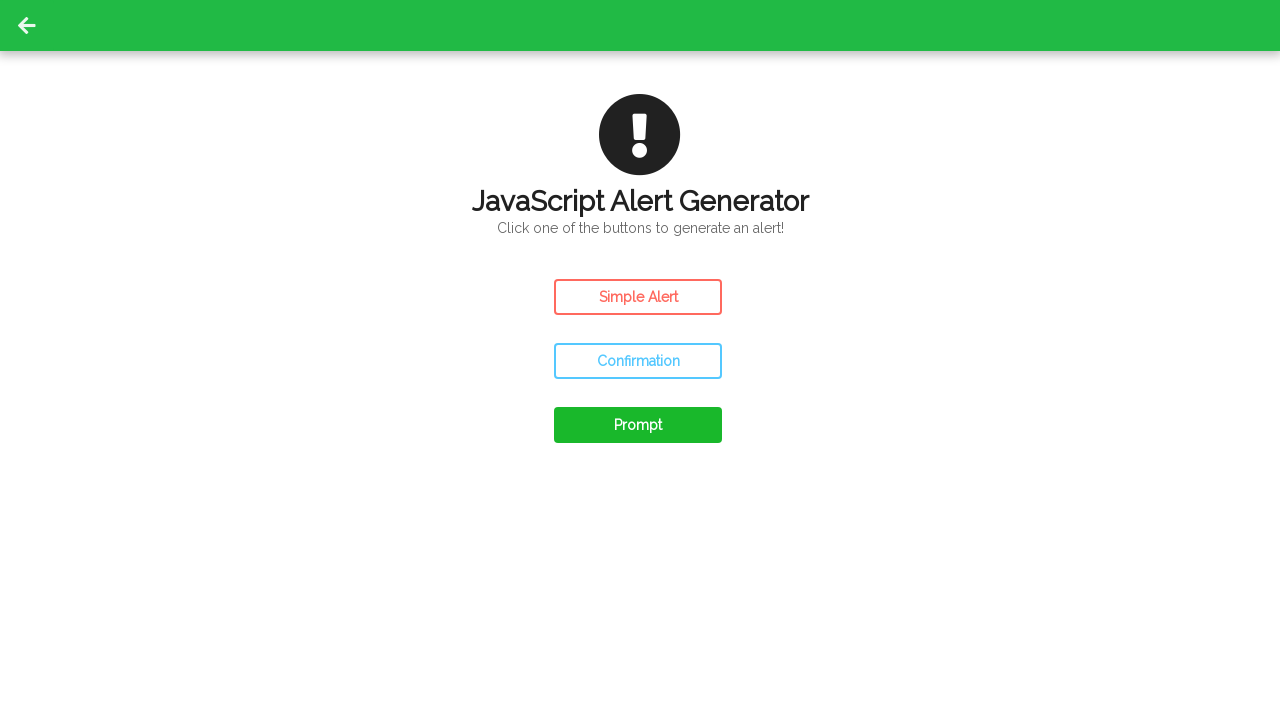

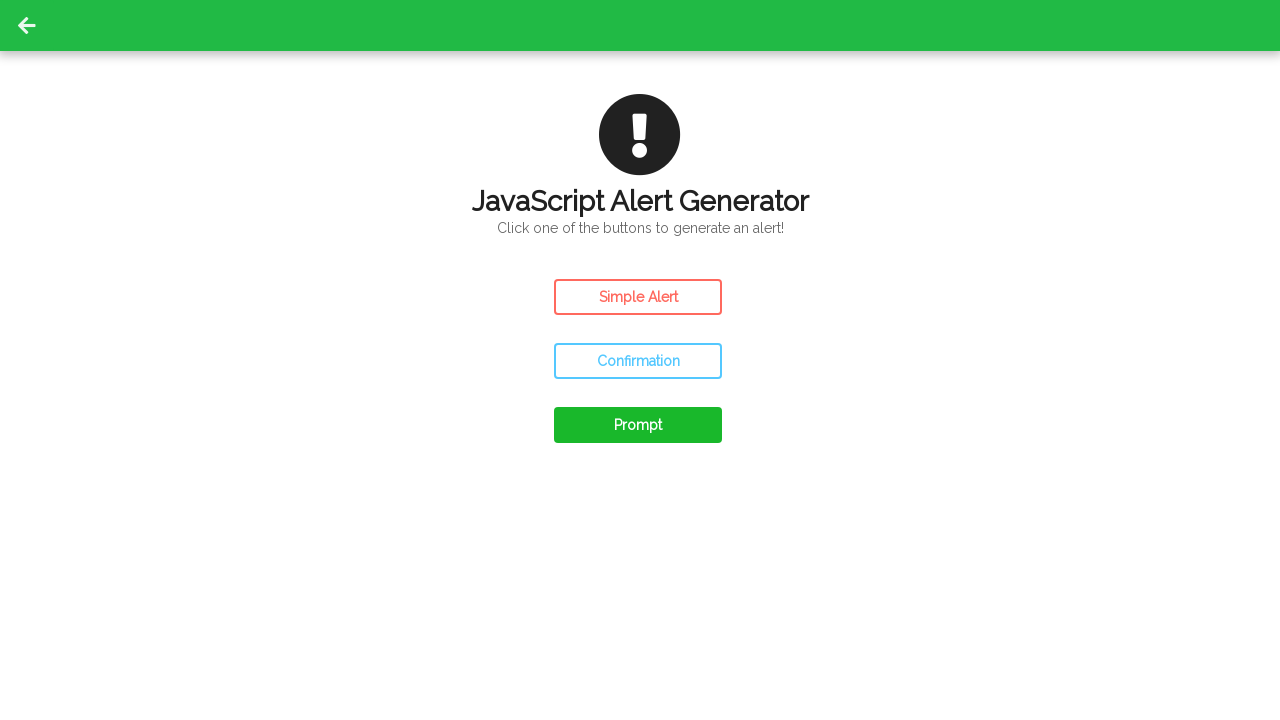